Tests that a todo item is removed when edited to an empty string

Starting URL: https://demo.playwright.dev/todomvc

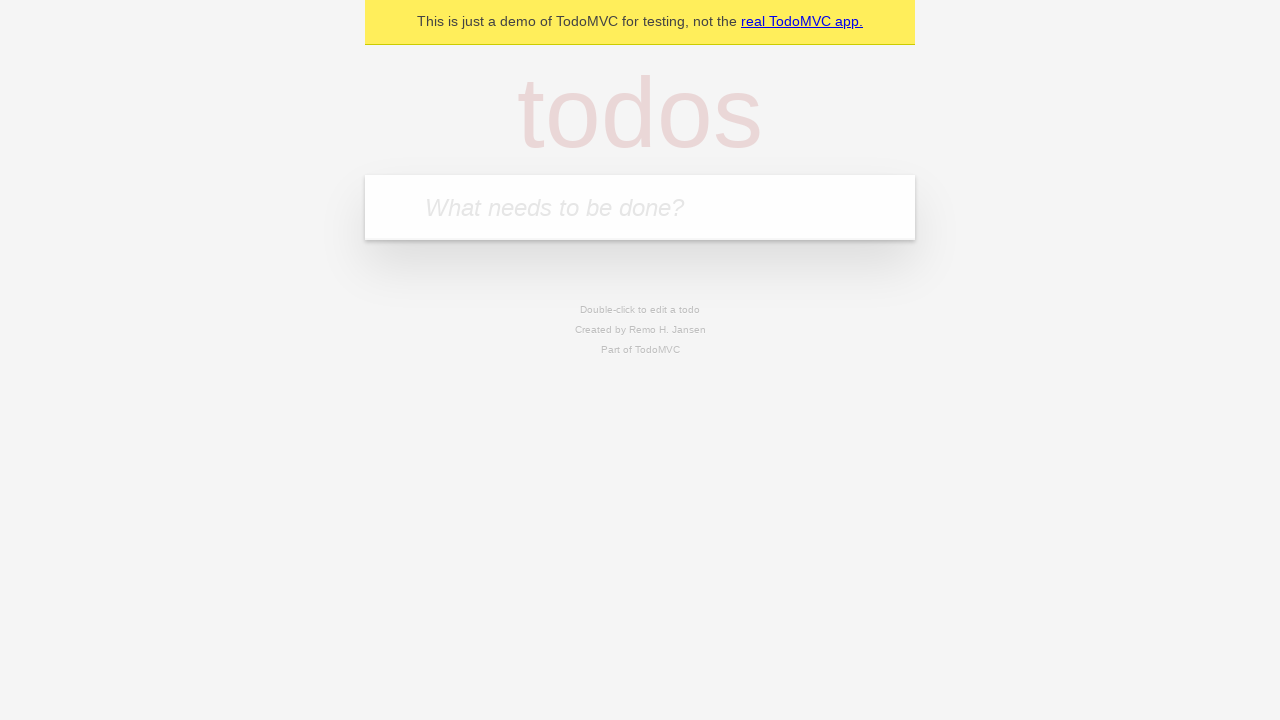

Filled todo input with 'buy some cheese' on internal:attr=[placeholder="What needs to be done?"i]
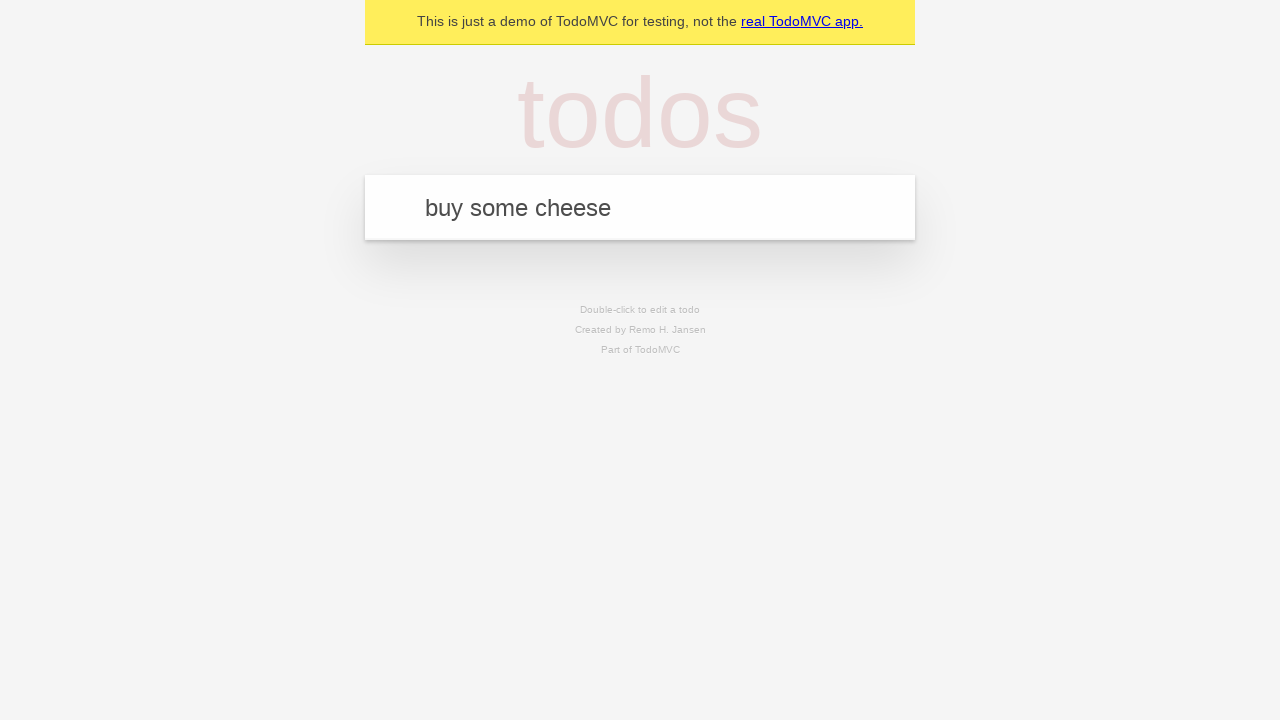

Pressed Enter to create first todo item on internal:attr=[placeholder="What needs to be done?"i]
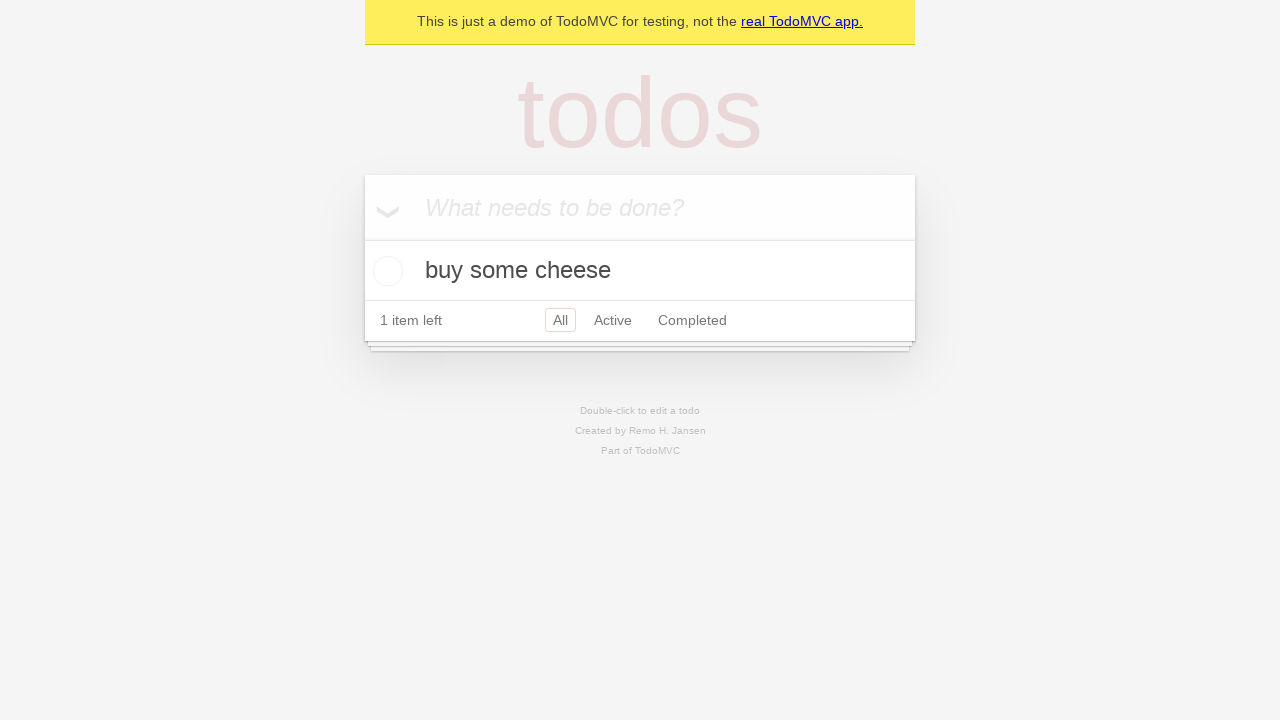

Filled todo input with 'feed the cat' on internal:attr=[placeholder="What needs to be done?"i]
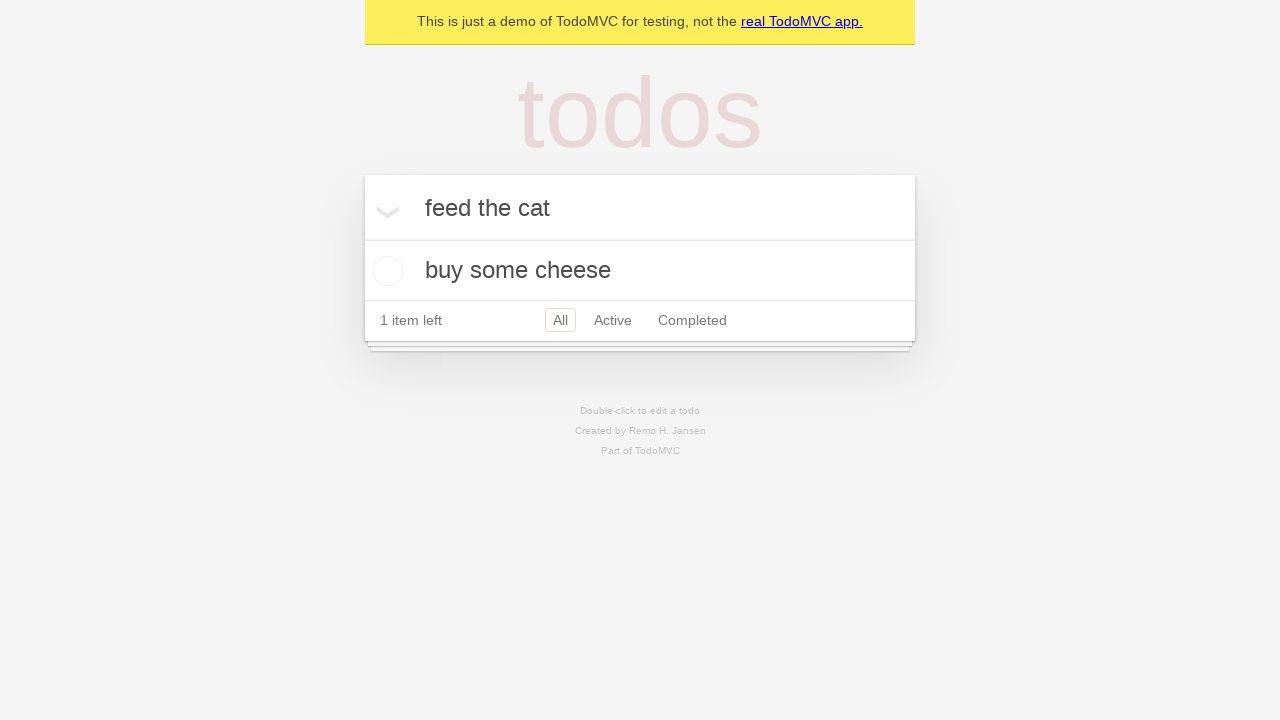

Pressed Enter to create second todo item on internal:attr=[placeholder="What needs to be done?"i]
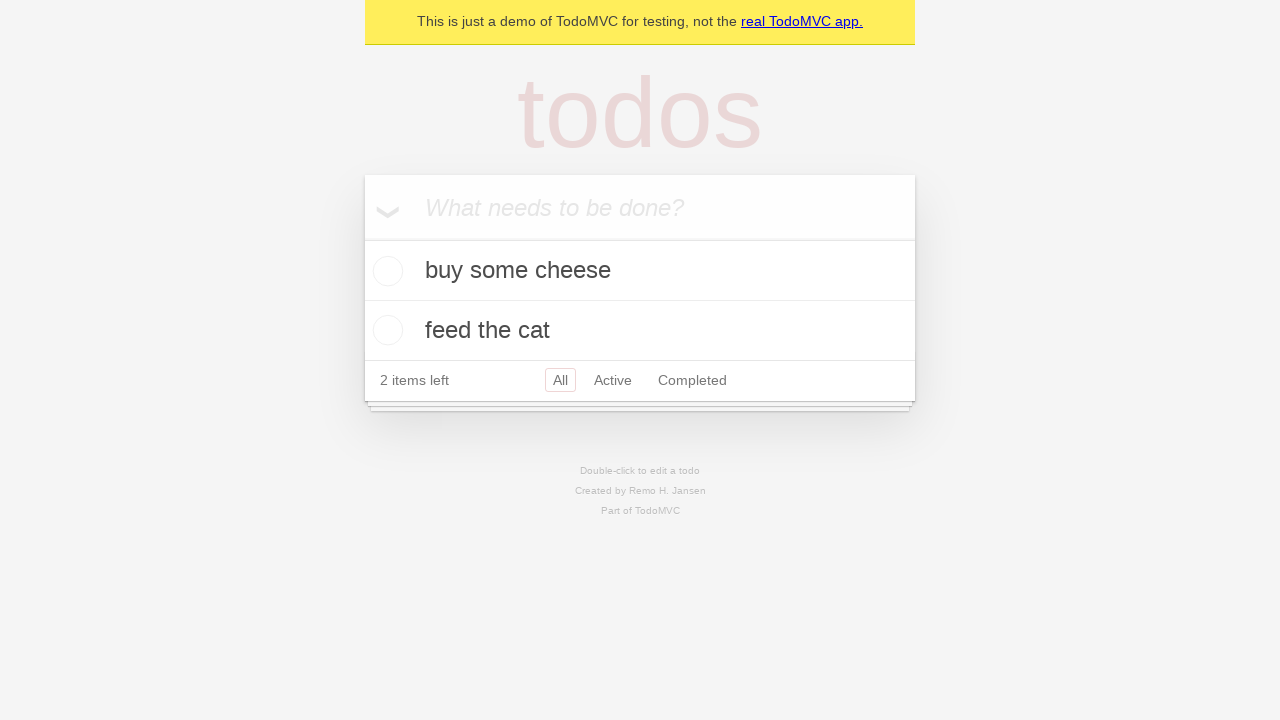

Filled todo input with 'book a doctors appointment' on internal:attr=[placeholder="What needs to be done?"i]
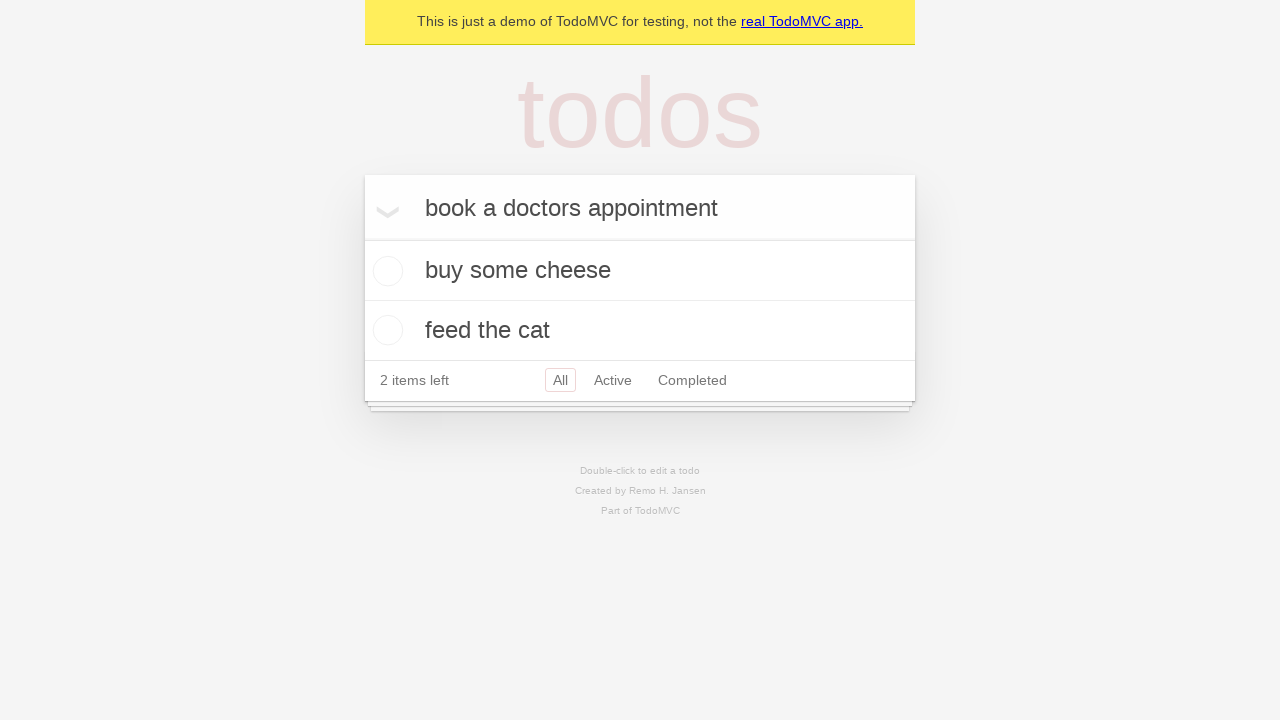

Pressed Enter to create third todo item on internal:attr=[placeholder="What needs to be done?"i]
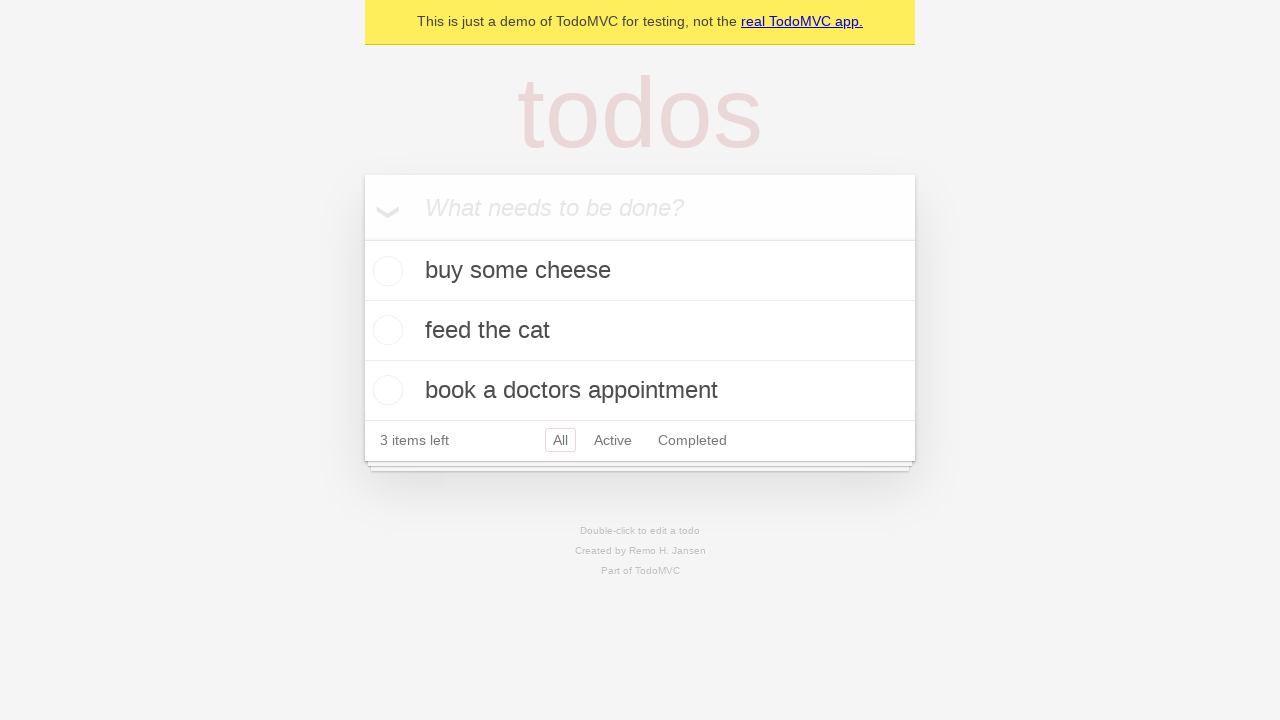

Verified all 3 todo items were created
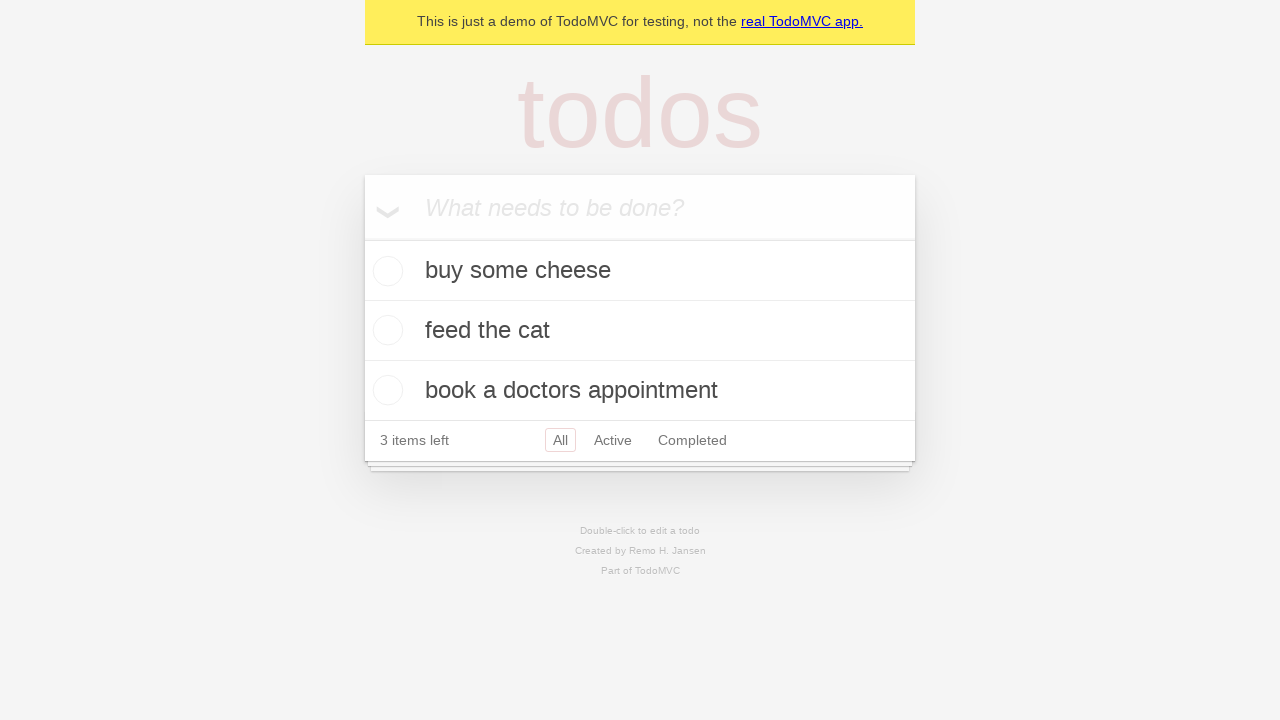

Double-clicked the second todo item to enter edit mode at (640, 331) on internal:testid=[data-testid="todo-item"s] >> nth=1
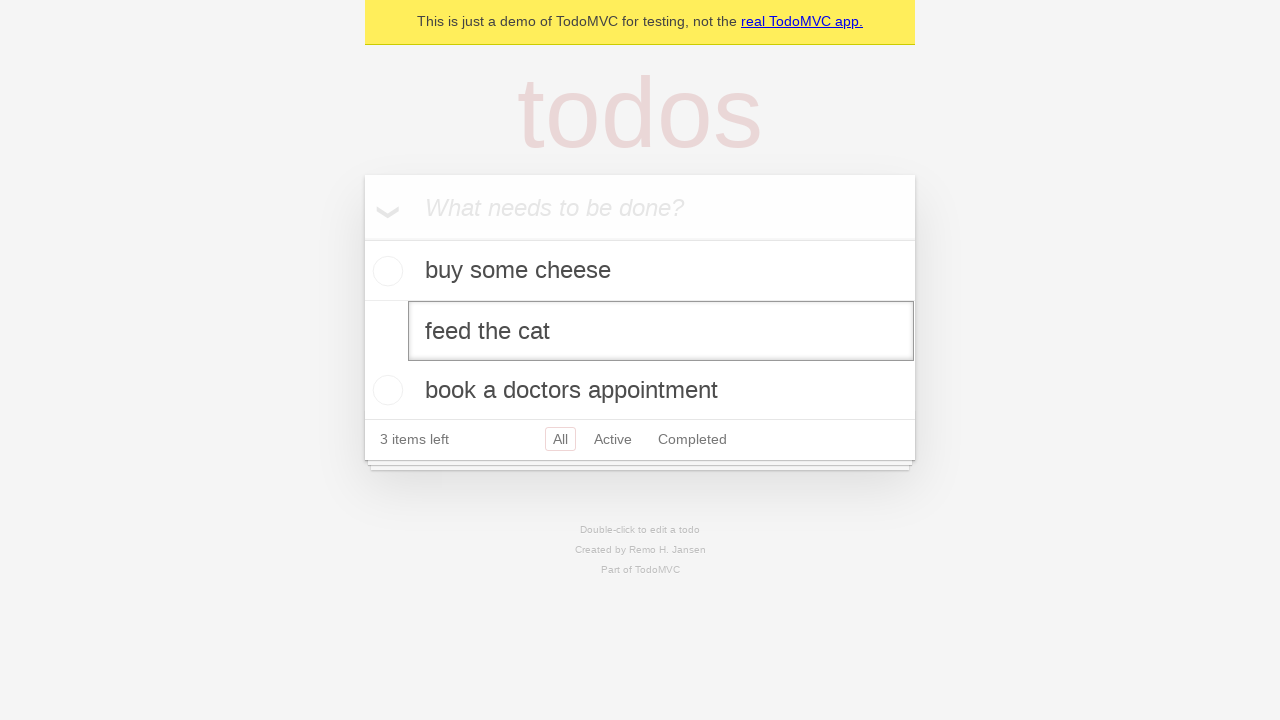

Cleared the todo item text to empty string on internal:testid=[data-testid="todo-item"s] >> nth=1 >> internal:role=textbox[nam
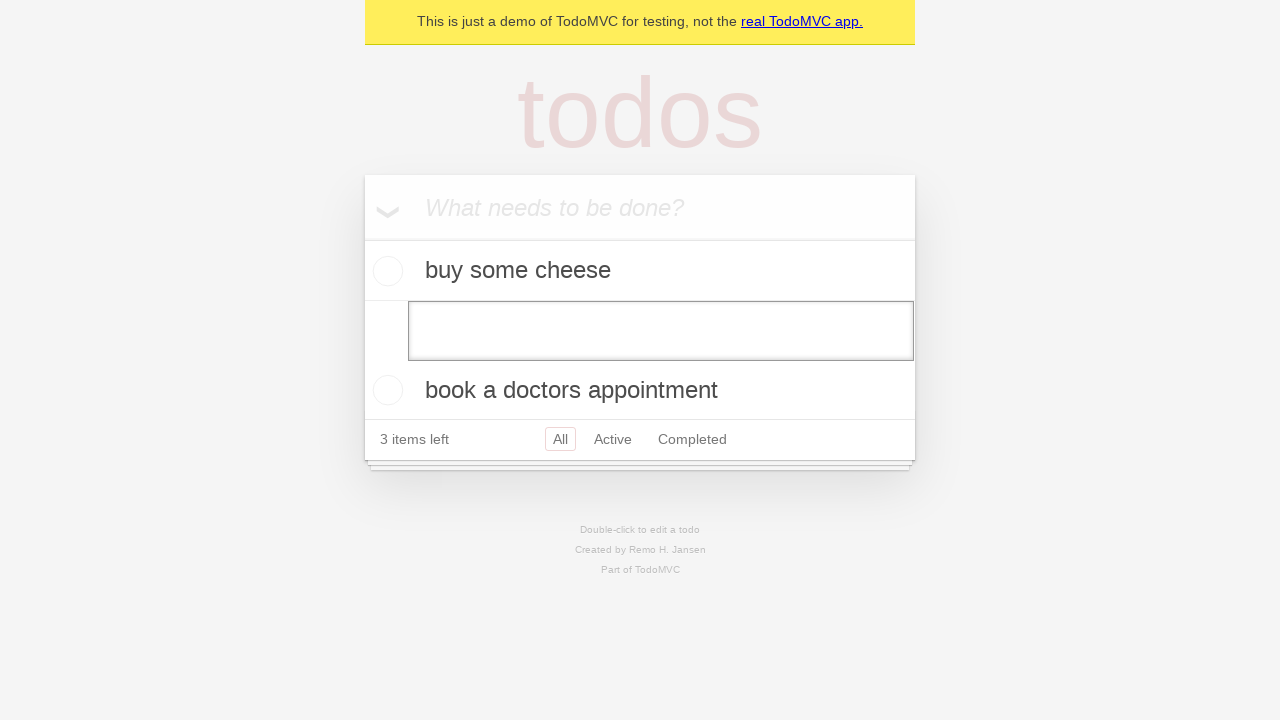

Pressed Enter to confirm the empty edit on internal:testid=[data-testid="todo-item"s] >> nth=1 >> internal:role=textbox[nam
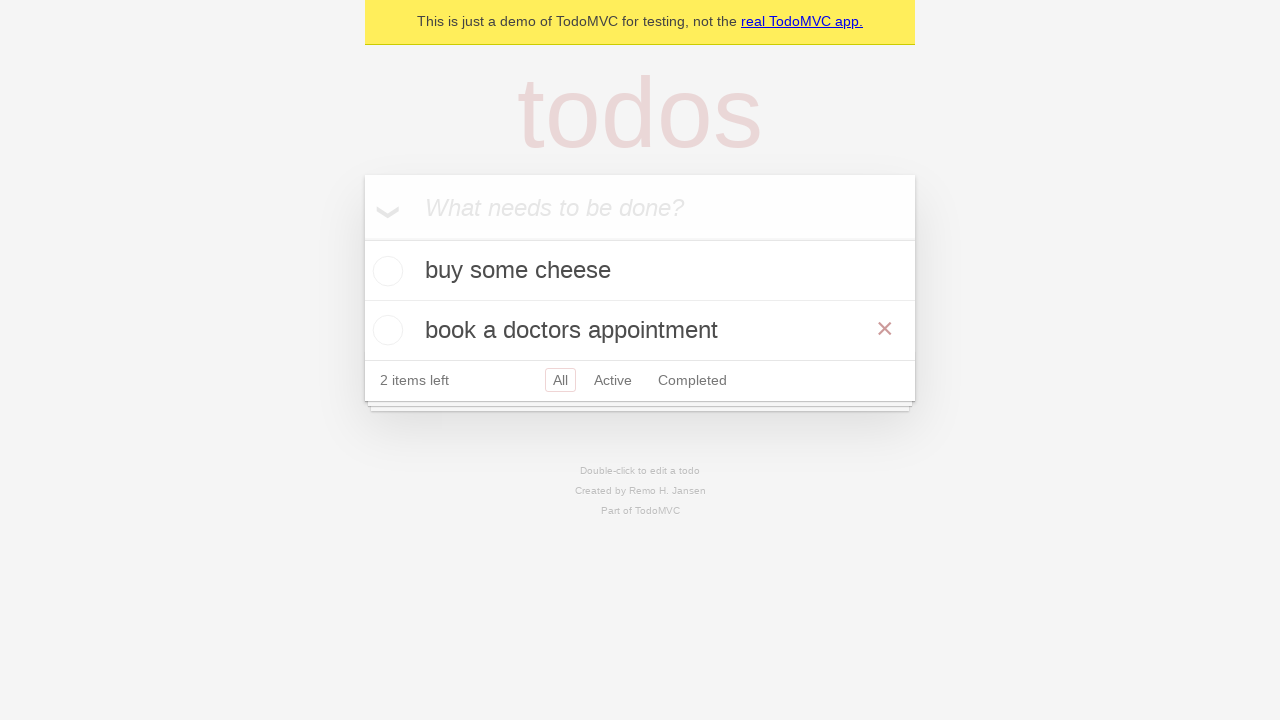

Verified todo item was removed, leaving 2 items remaining
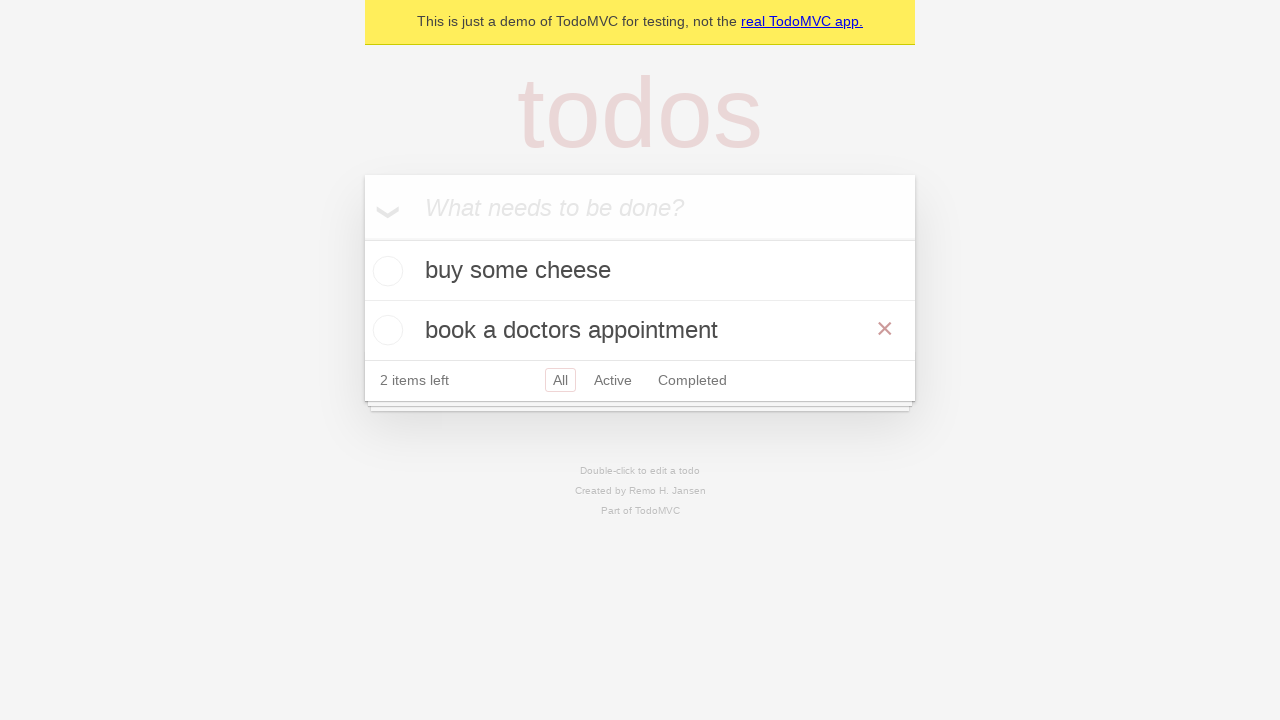

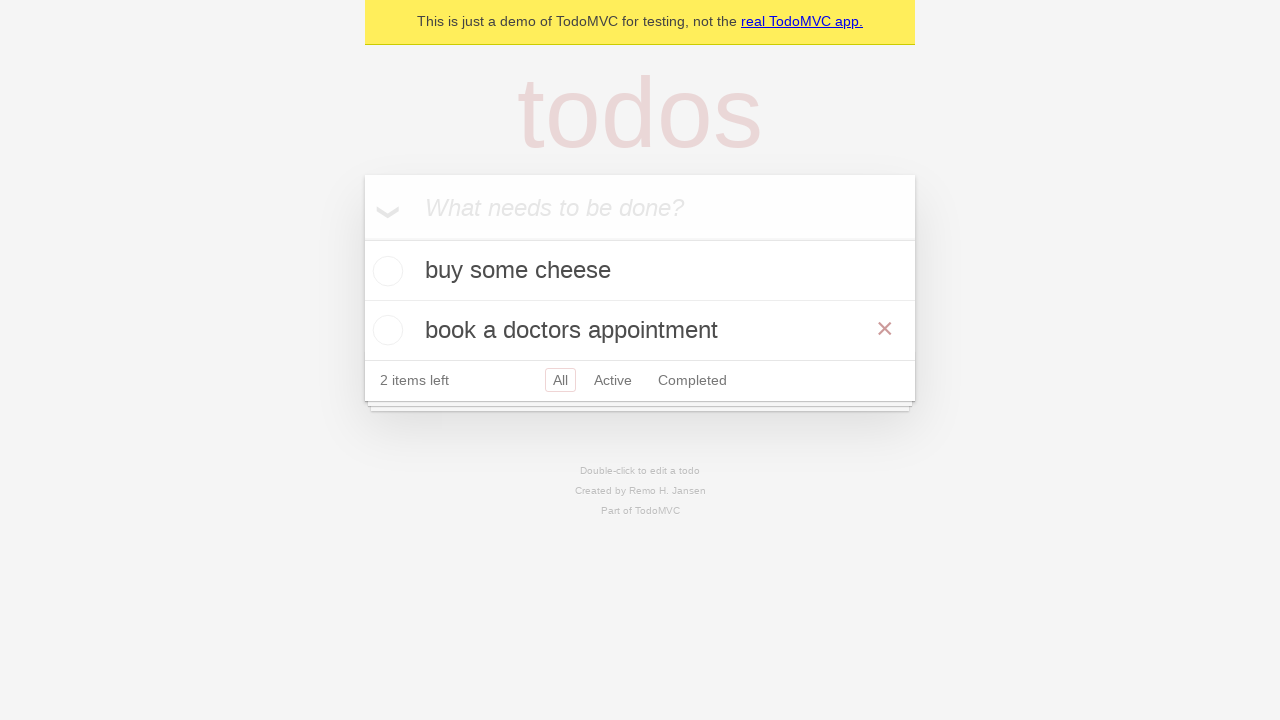